Tests browser navigation functionality by navigating between two websites, using browser back/forward/refresh buttons, and verifying page titles at each step

Starting URL: http://automationbykrishna.com/

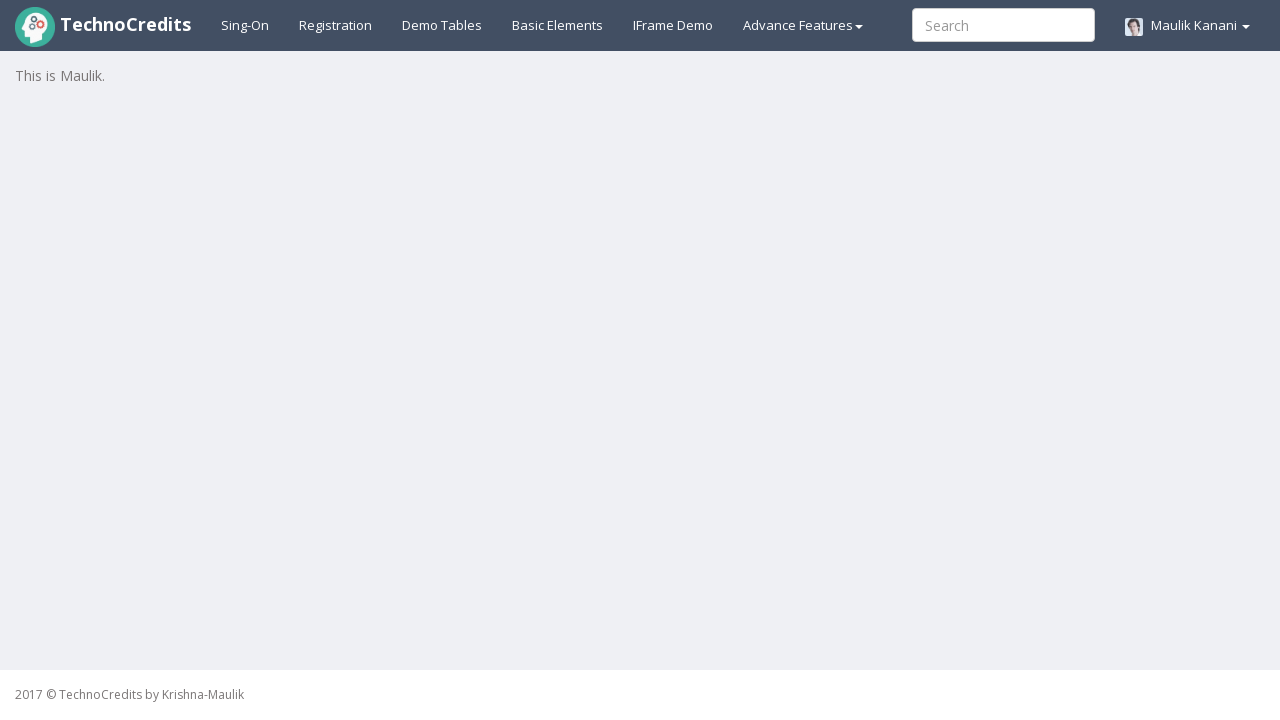

Retrieved title of initial page at http://automationbykrishna.com/
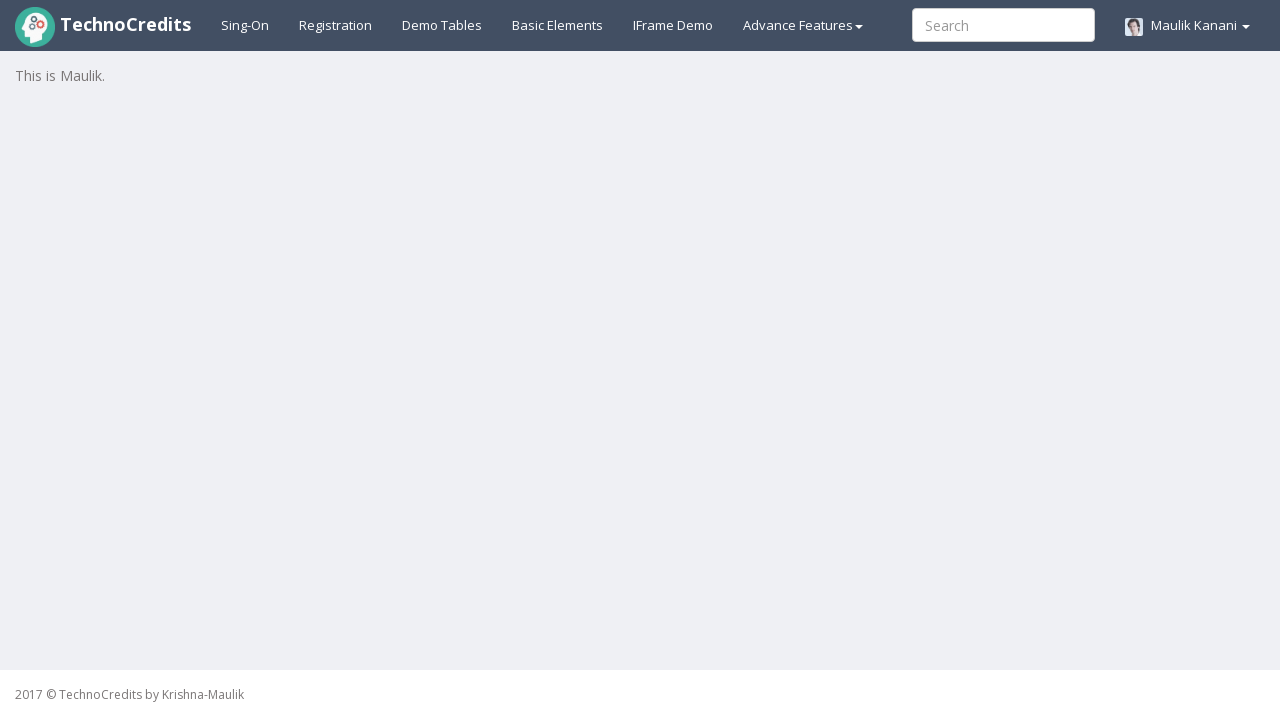

Verified initial page title contains 'Login Signup Demo'
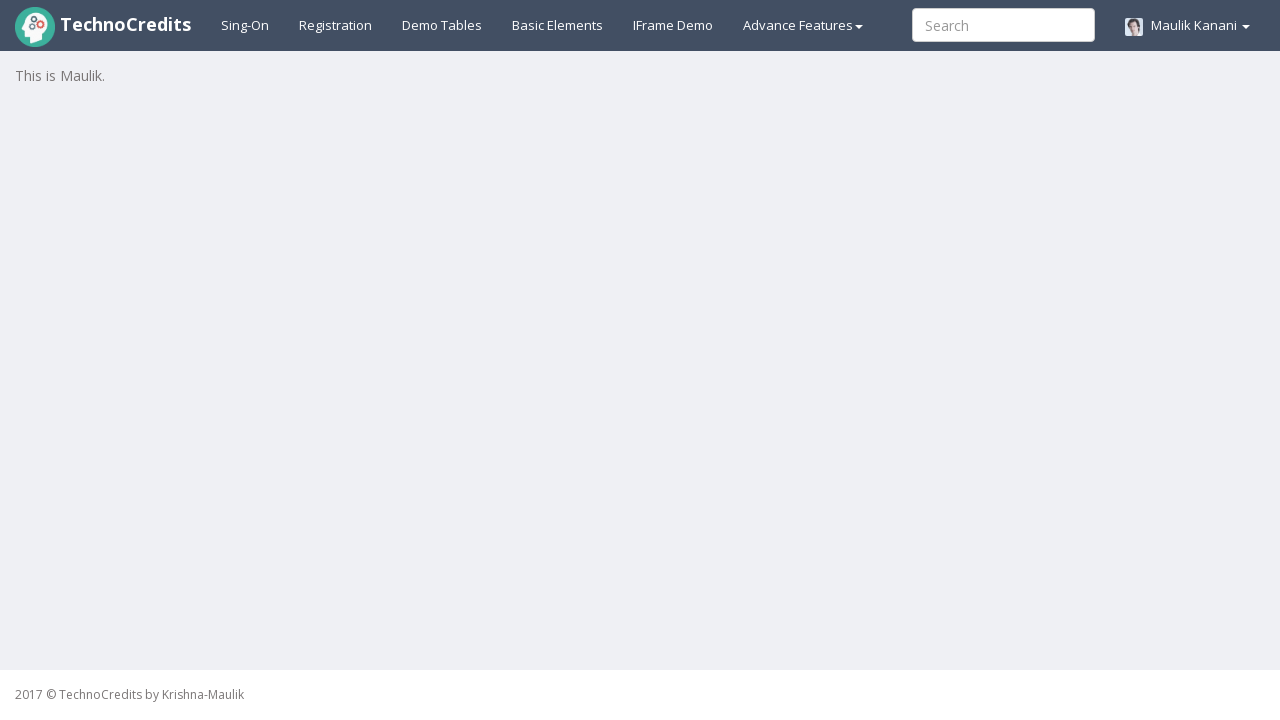

Navigated to https://www.technocredits.com/courses
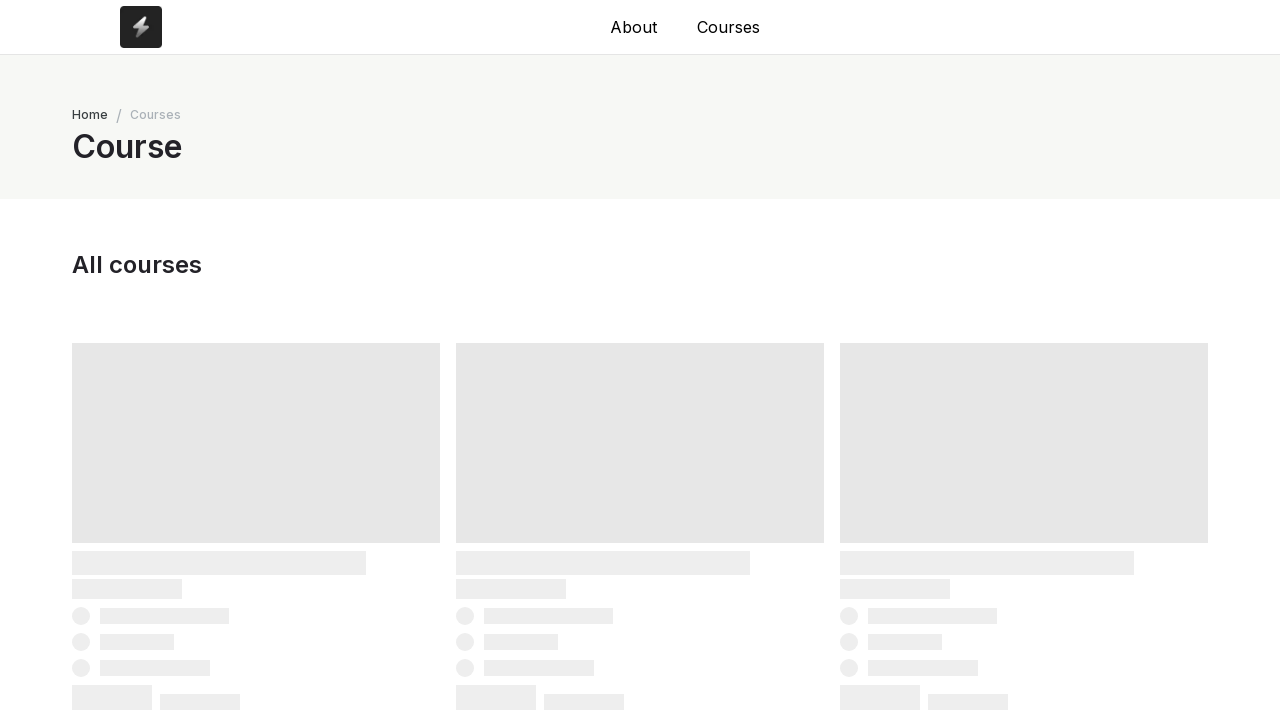

Retrieved title of courses page
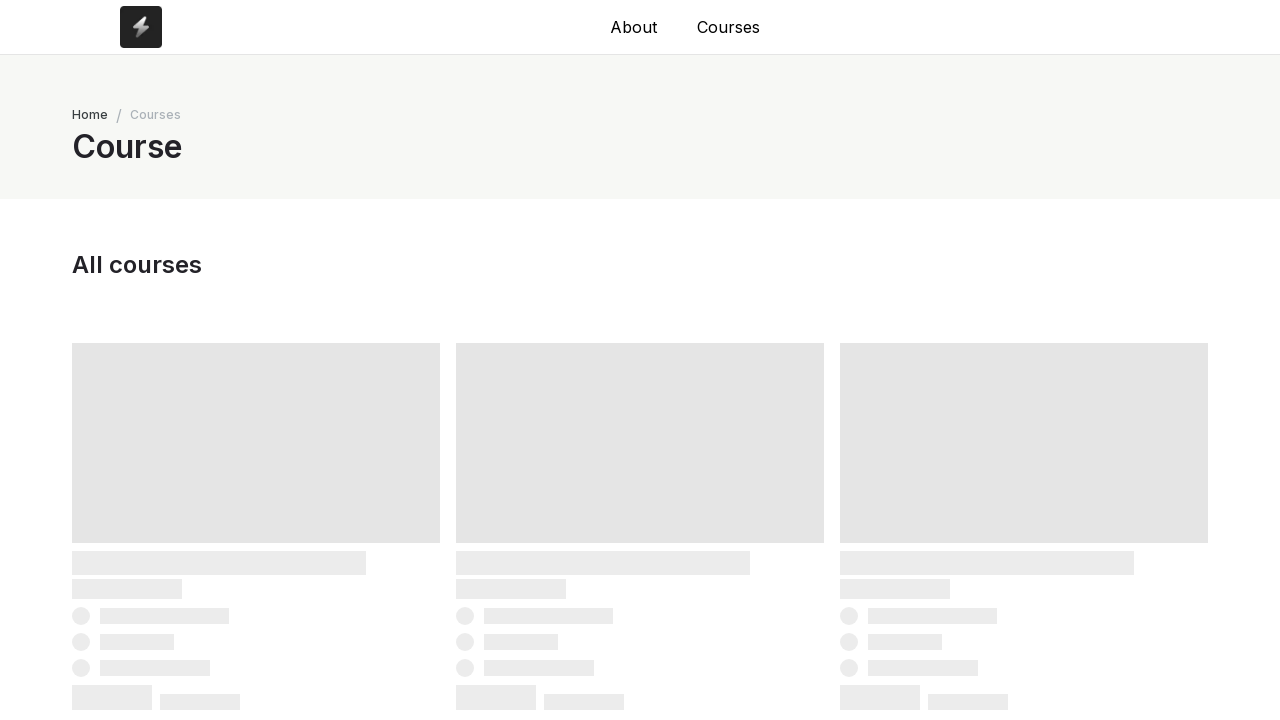

Verified courses page title contains 'Krishna's Courses' or 'Courses'
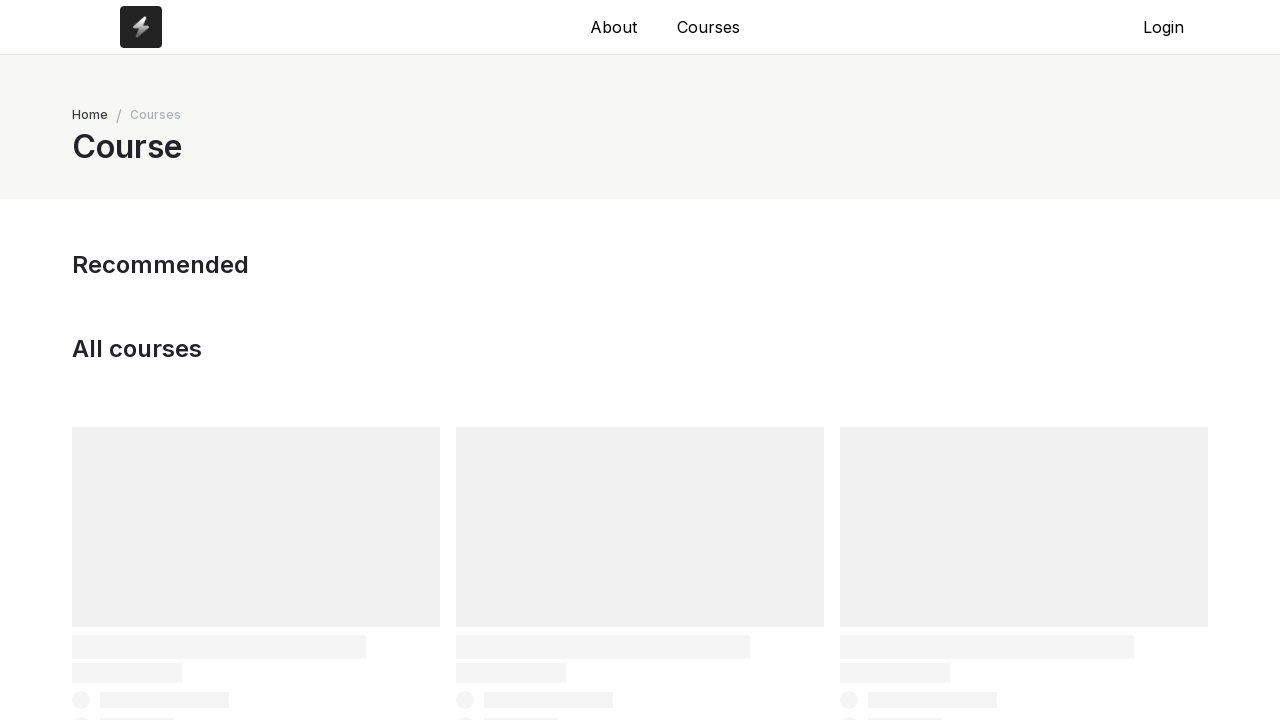

Clicked browser back button
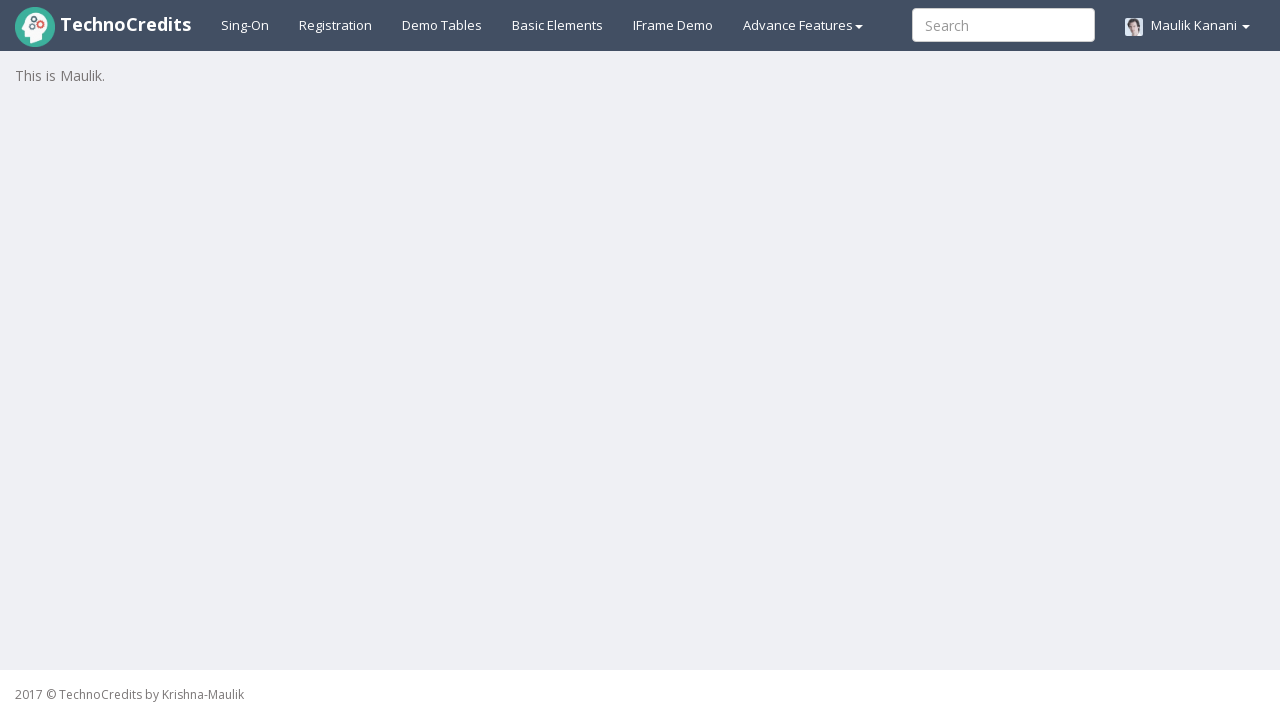

Retrieved title after navigating back
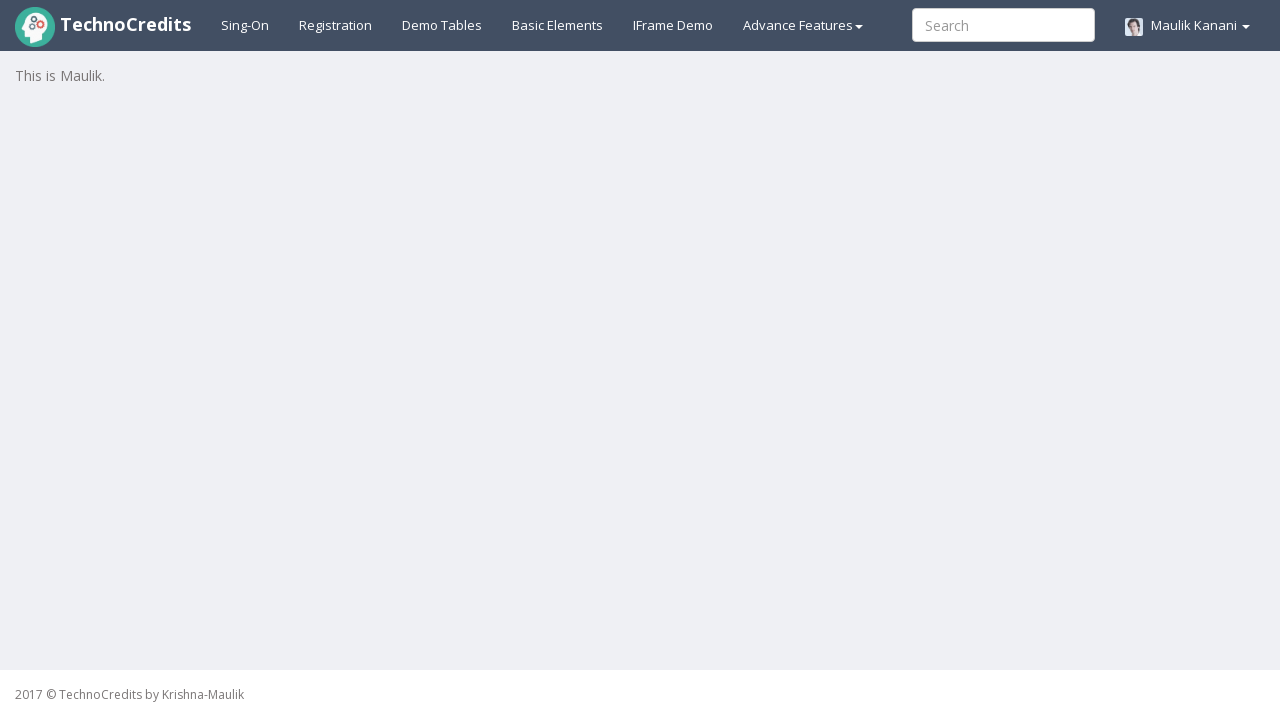

Verified page returned to original page with 'Login Signup Demo' title
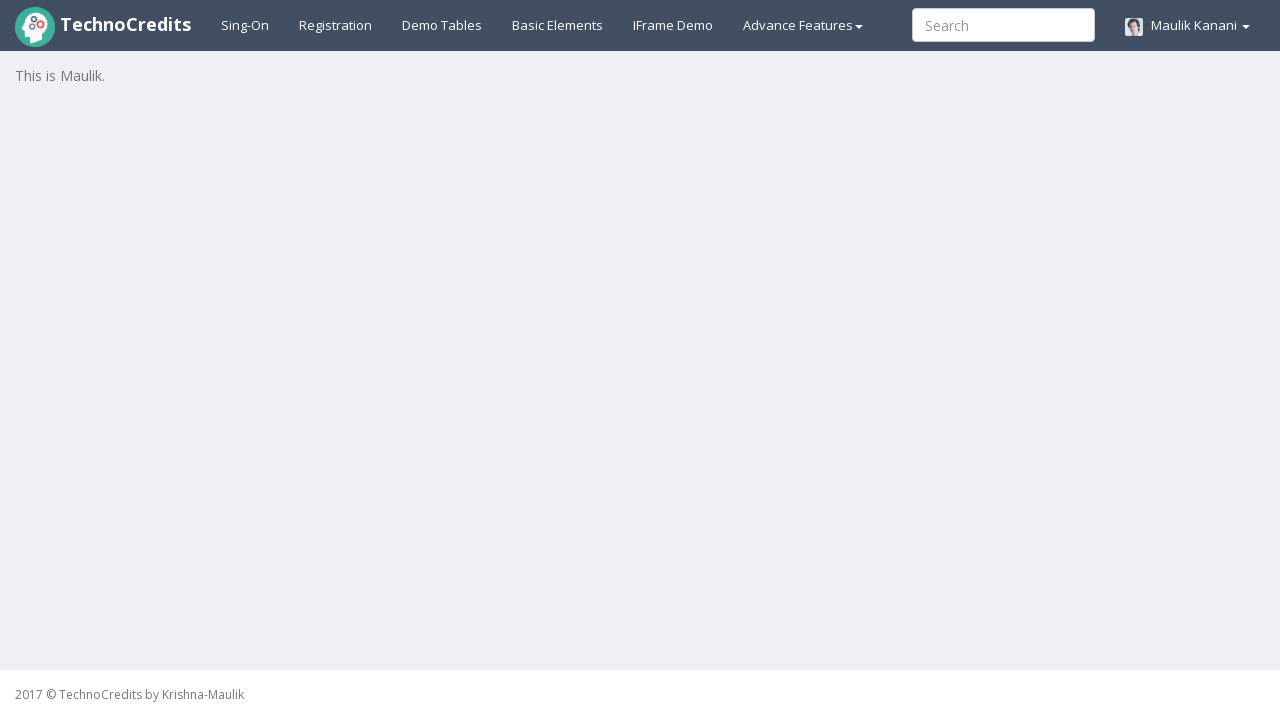

Clicked browser forward button
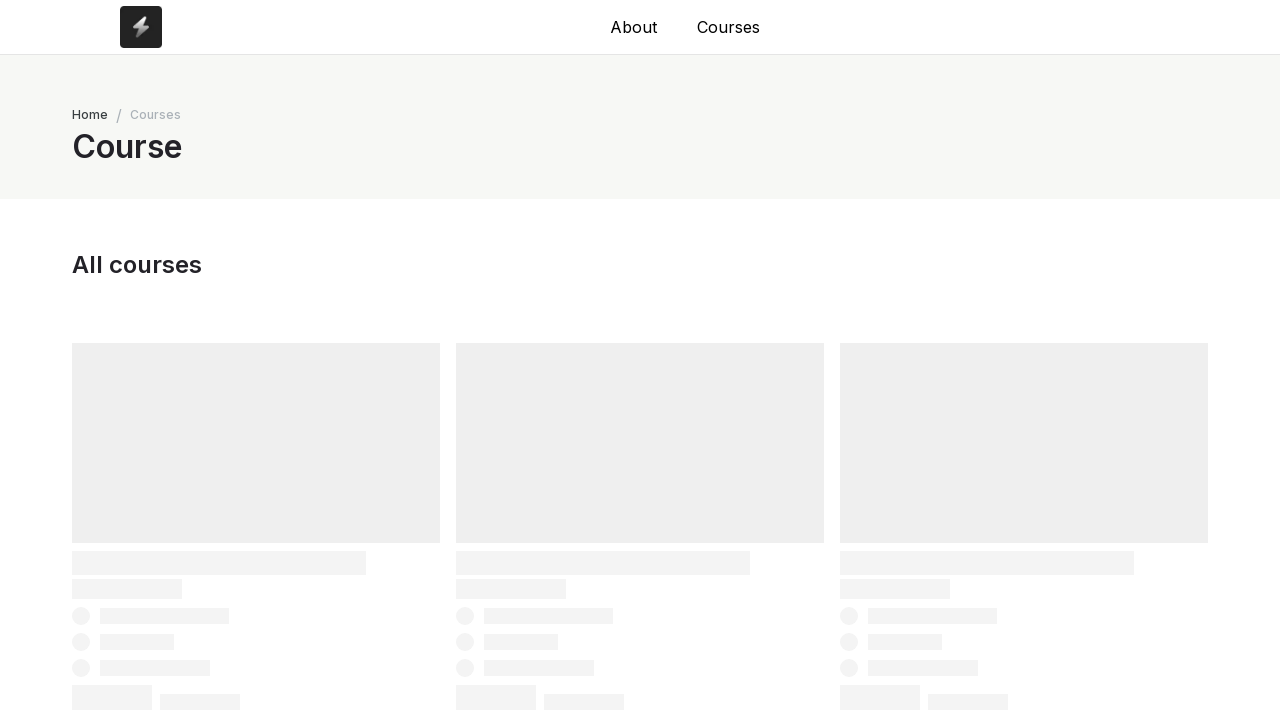

Retrieved title after navigating forward
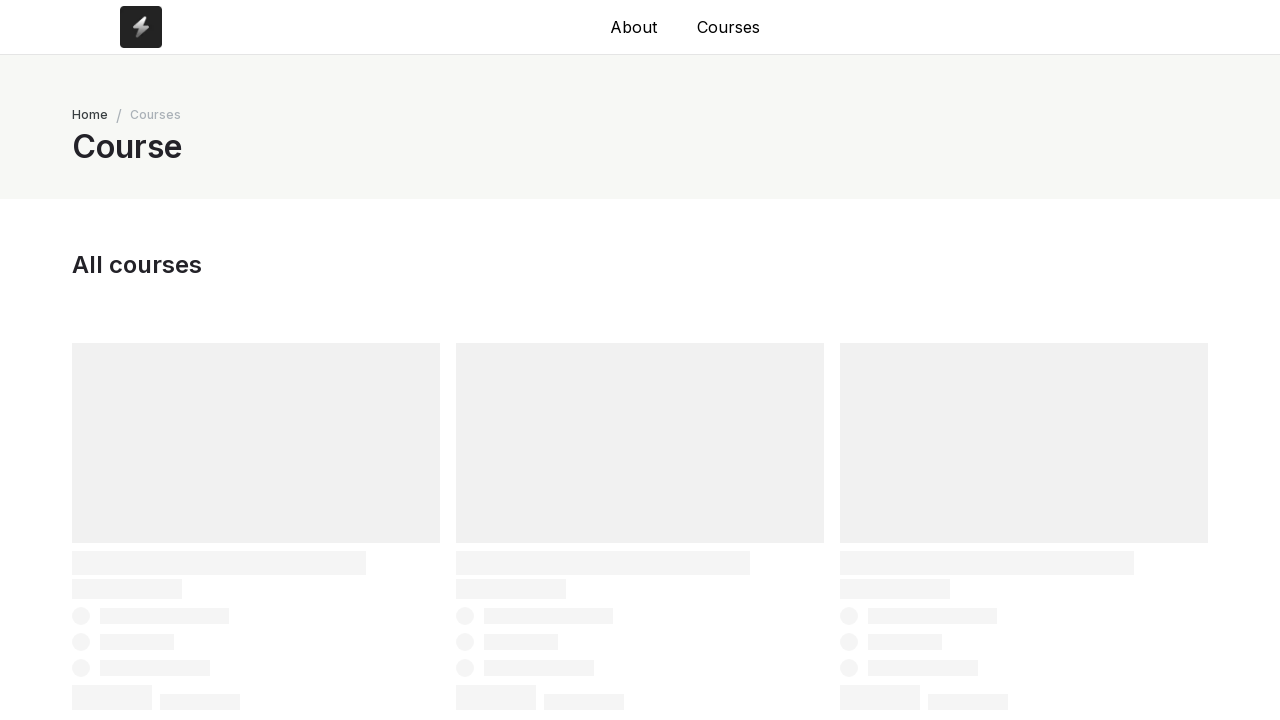

Verified page returned to courses page with correct title
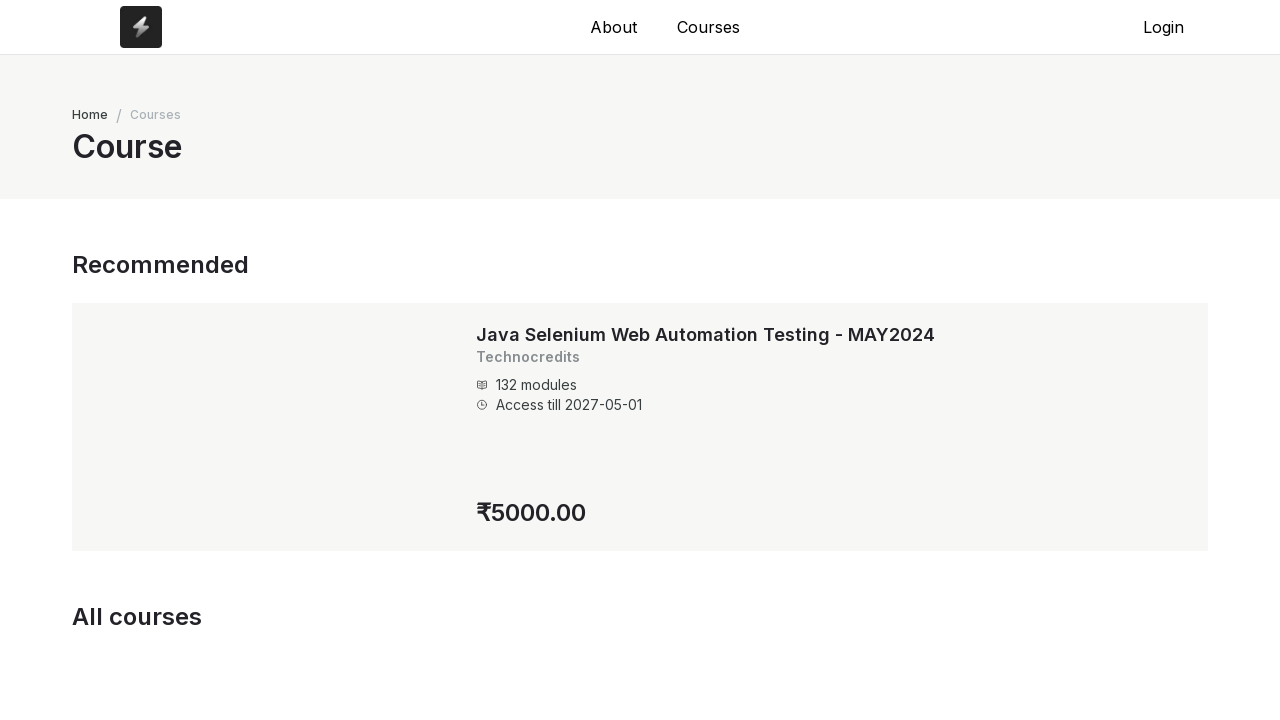

Clicked browser refresh button
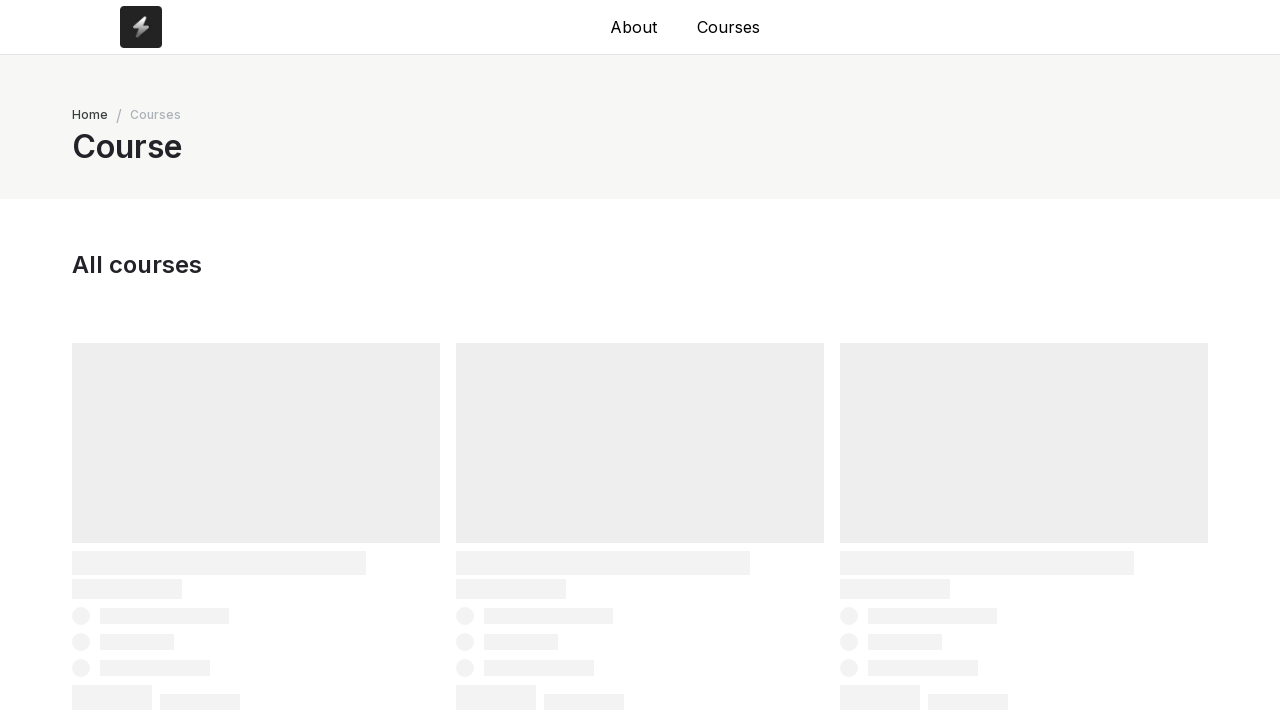

Retrieved title after page refresh
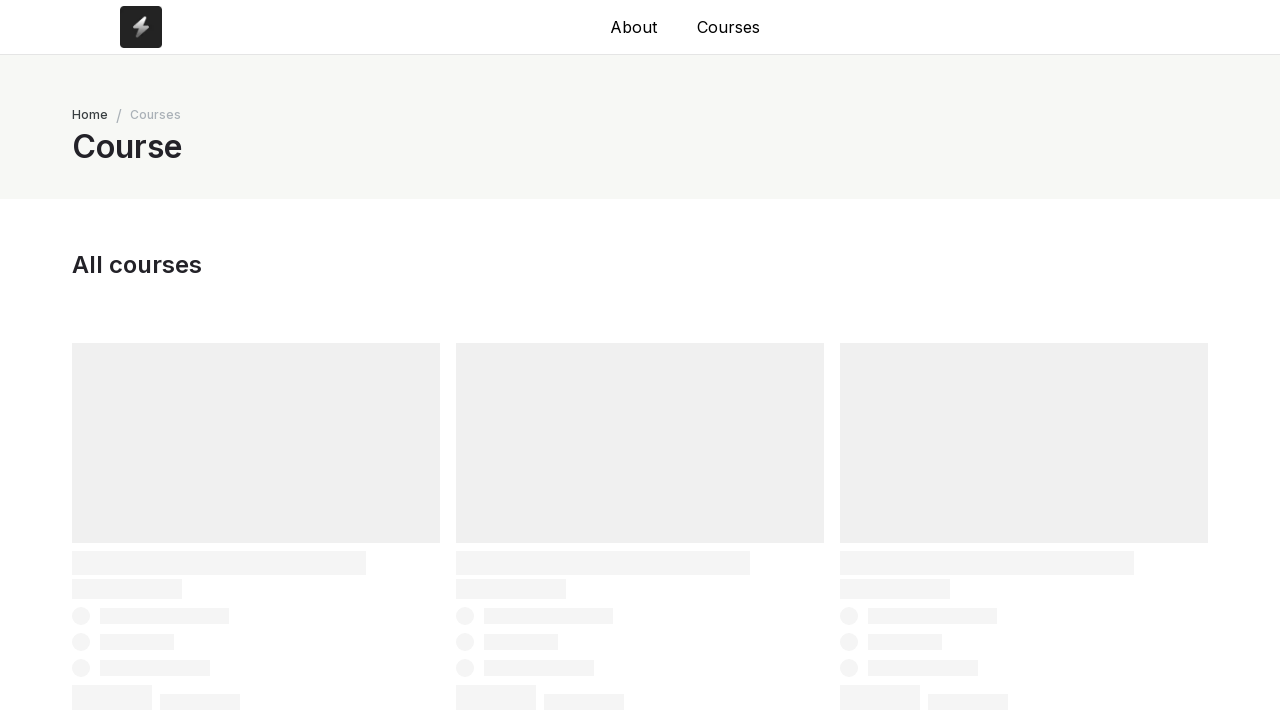

Verified page title remained unchanged after refresh
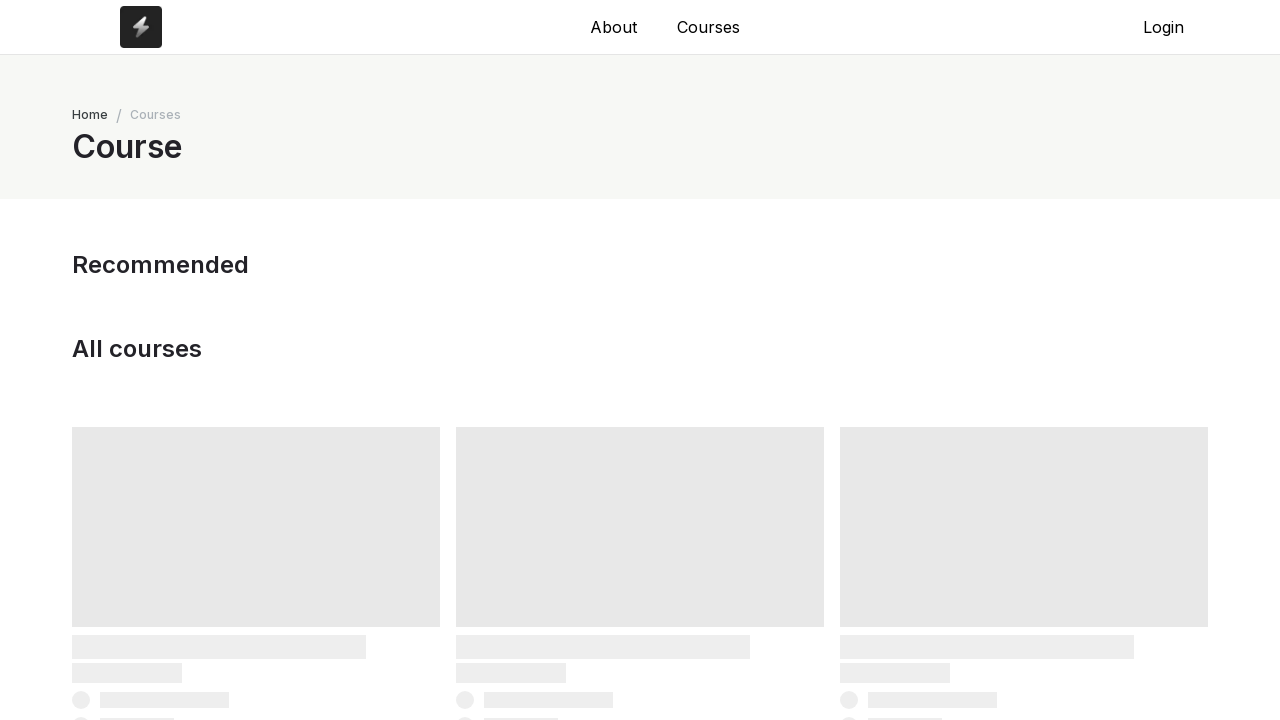

Retrieved current URL: https://www.technocredits.com/courses
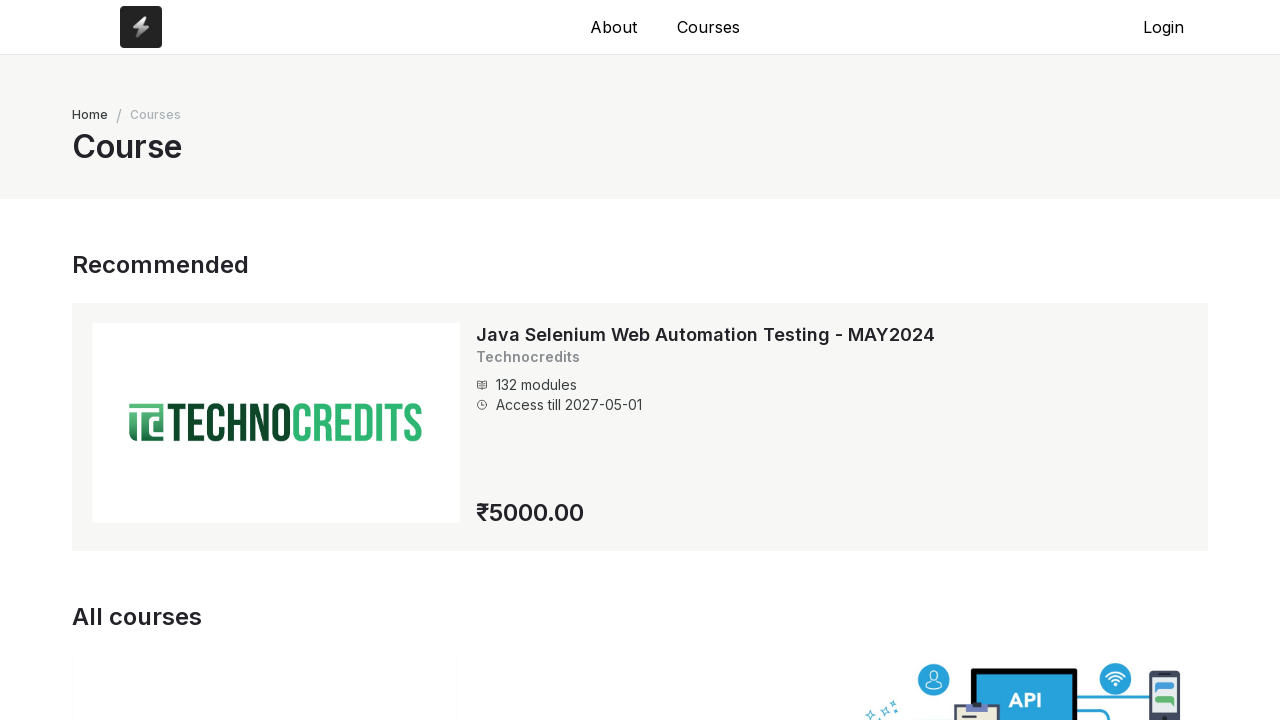

Printed current URL: https://www.technocredits.com/courses
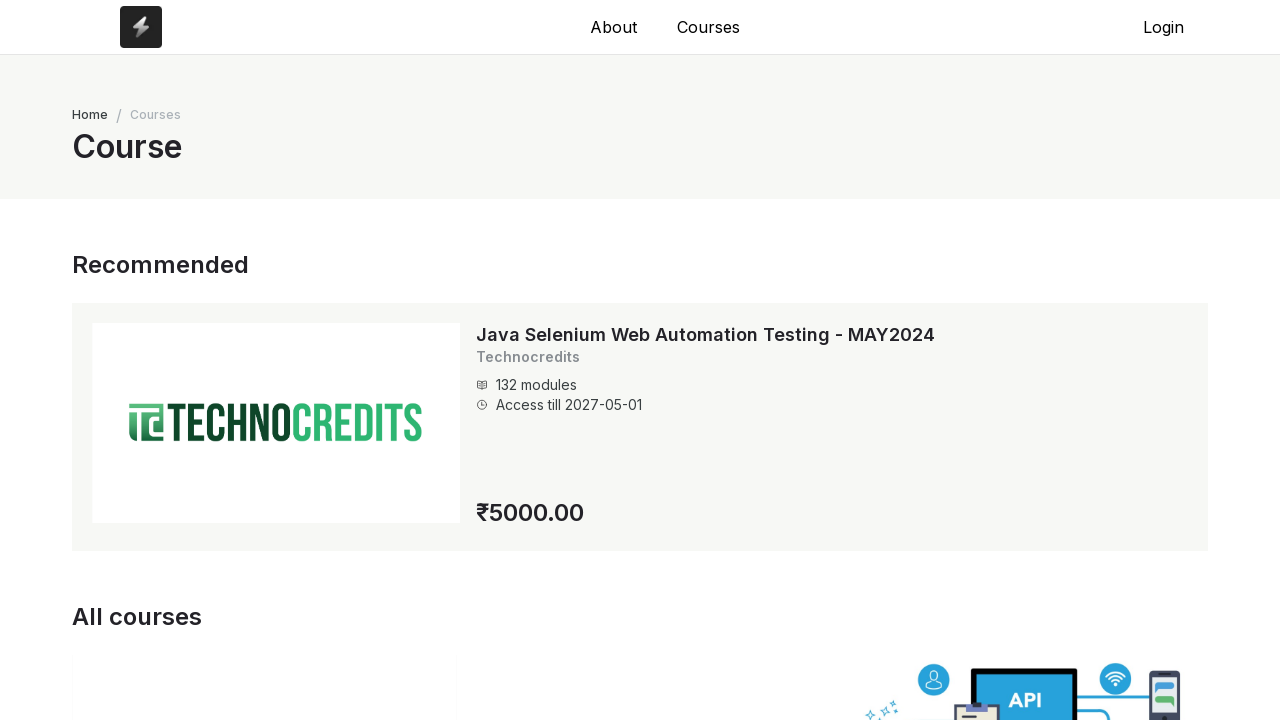

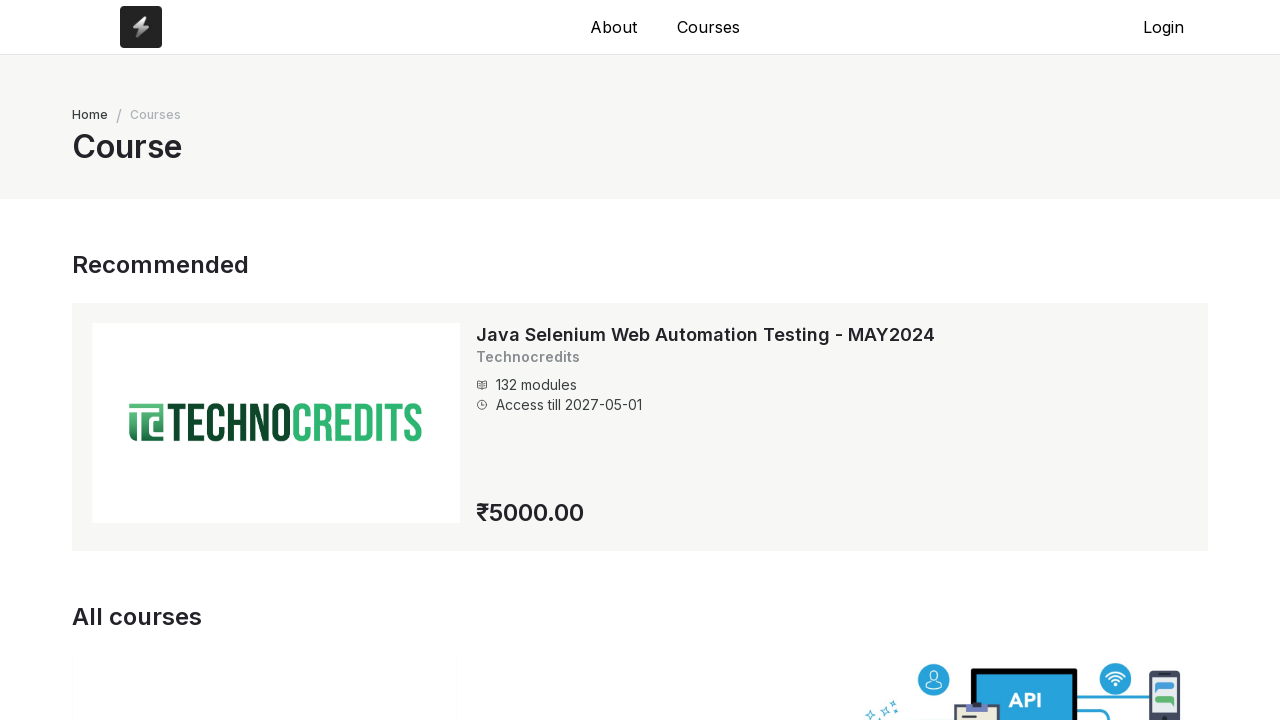